Tests adding products to cart by clicking the ADD TO CART button for specific items including conditional selection based on product name

Starting URL: https://rahulshettyacademy.com/seleniumPractise/#/

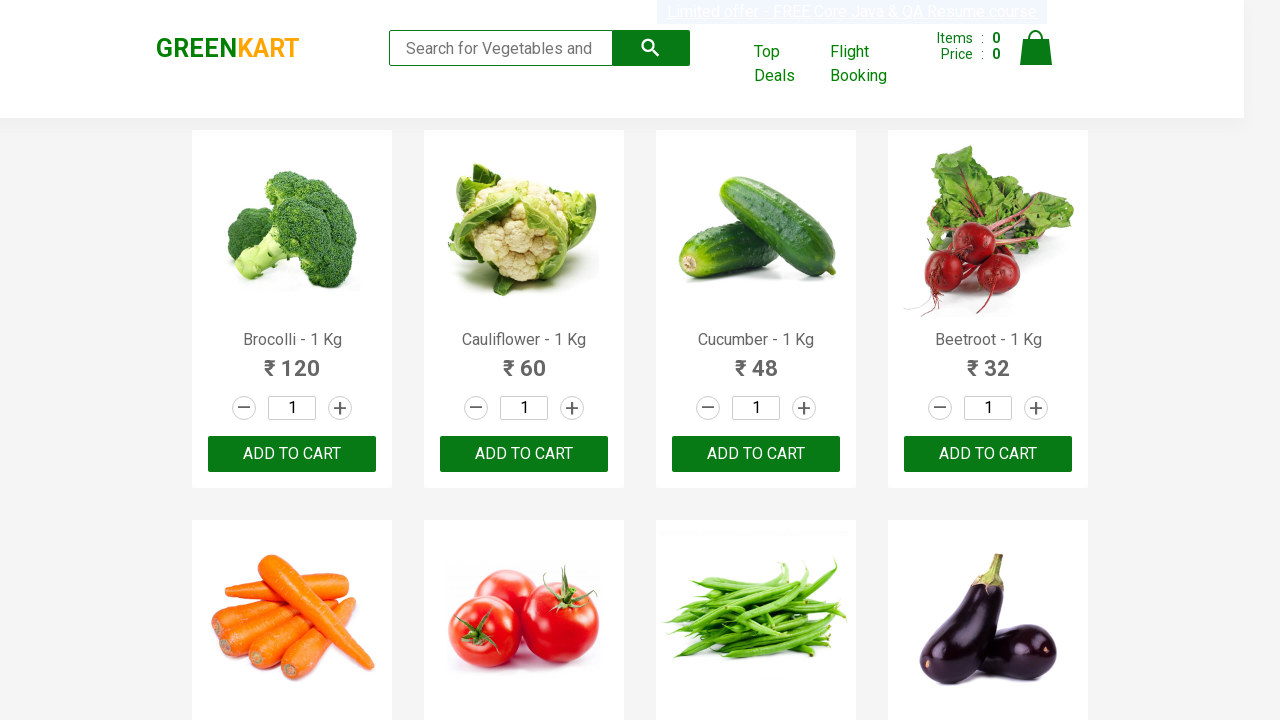

Clicked ADD TO CART button for second product at (524, 454) on .products .product >> nth=1 >> text=ADD TO CART
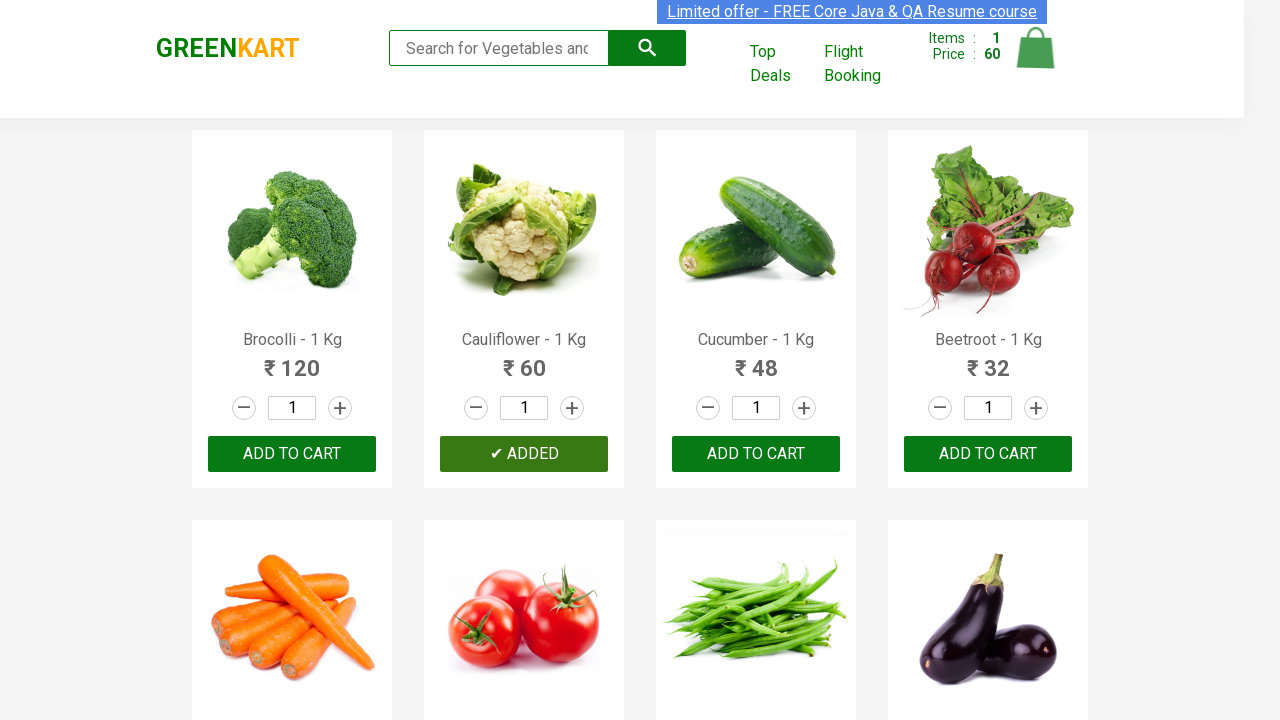

Retrieved product name: Brocolli - 1 Kg
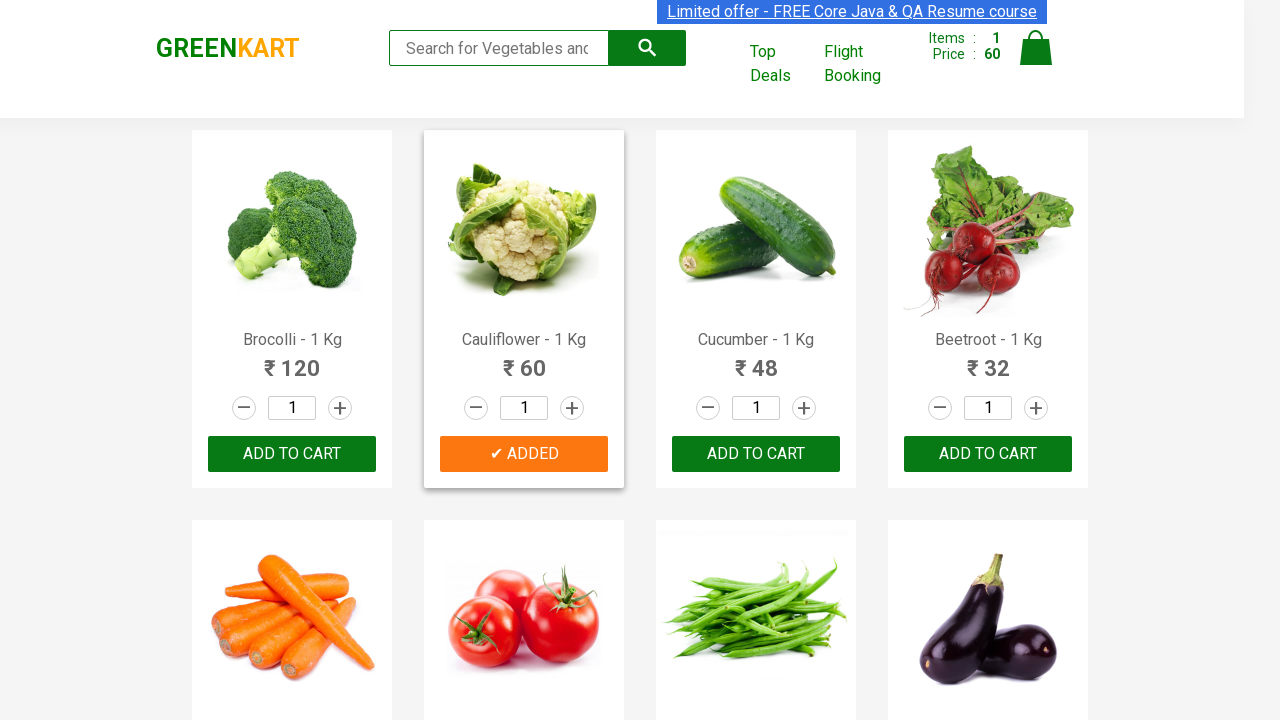

Retrieved product name: Cauliflower - 1 Kg
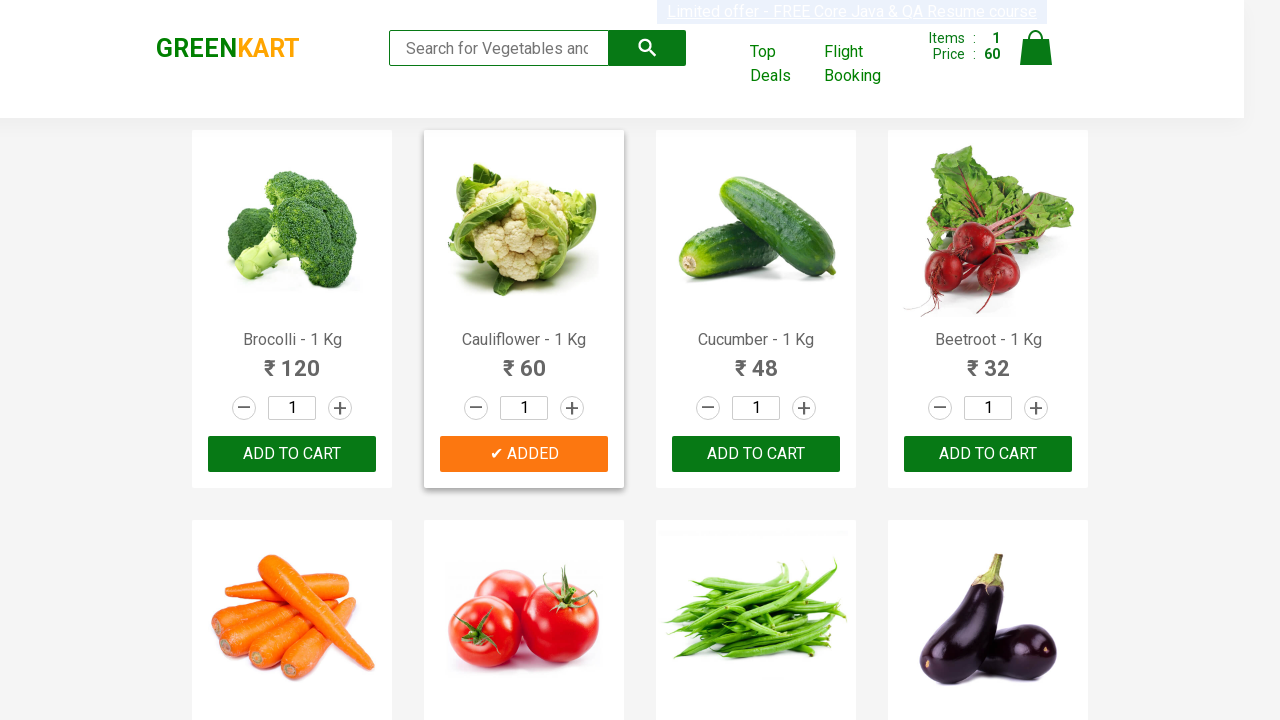

Retrieved product name: Cucumber - 1 Kg
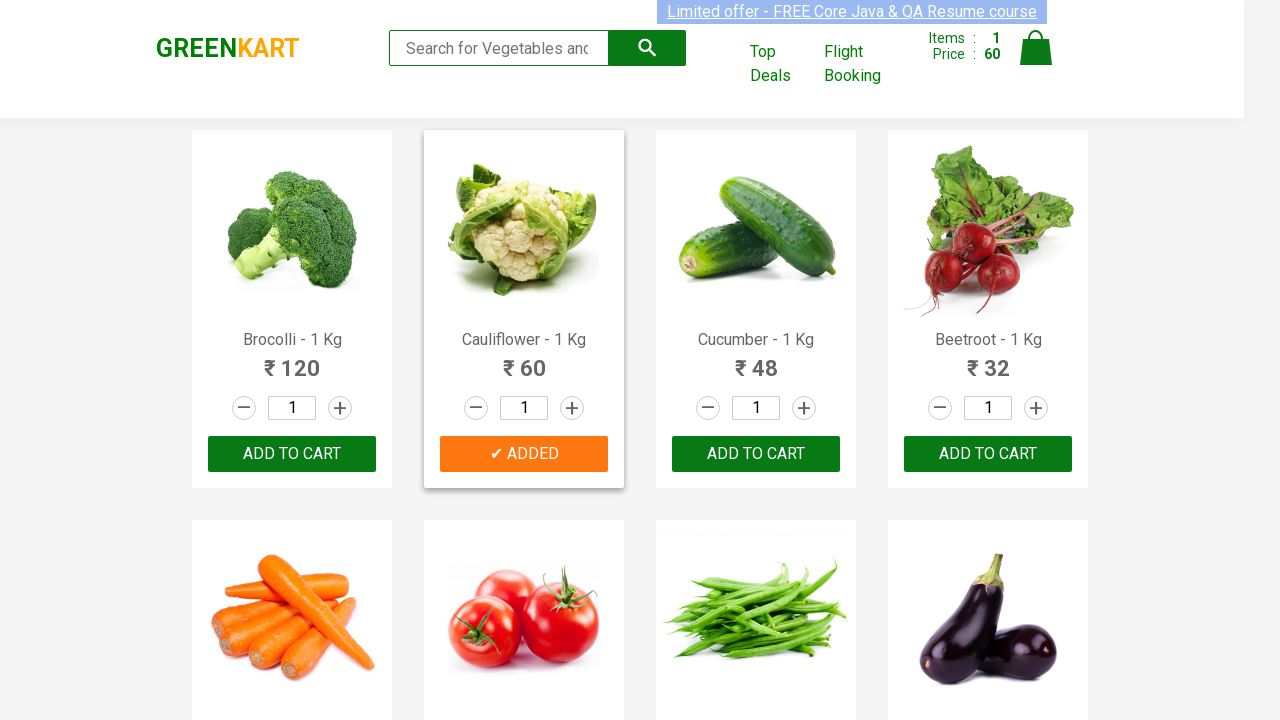

Retrieved product name: Beetroot - 1 Kg
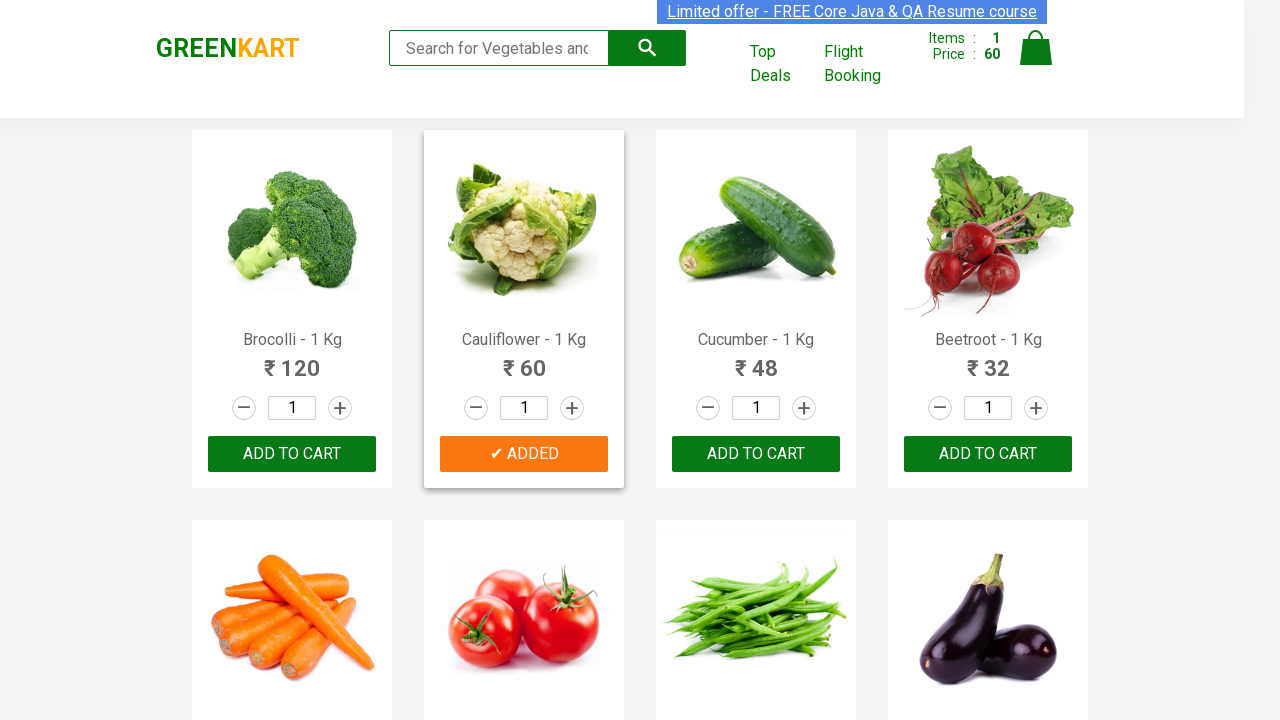

Retrieved product name: Carrot - 1 Kg
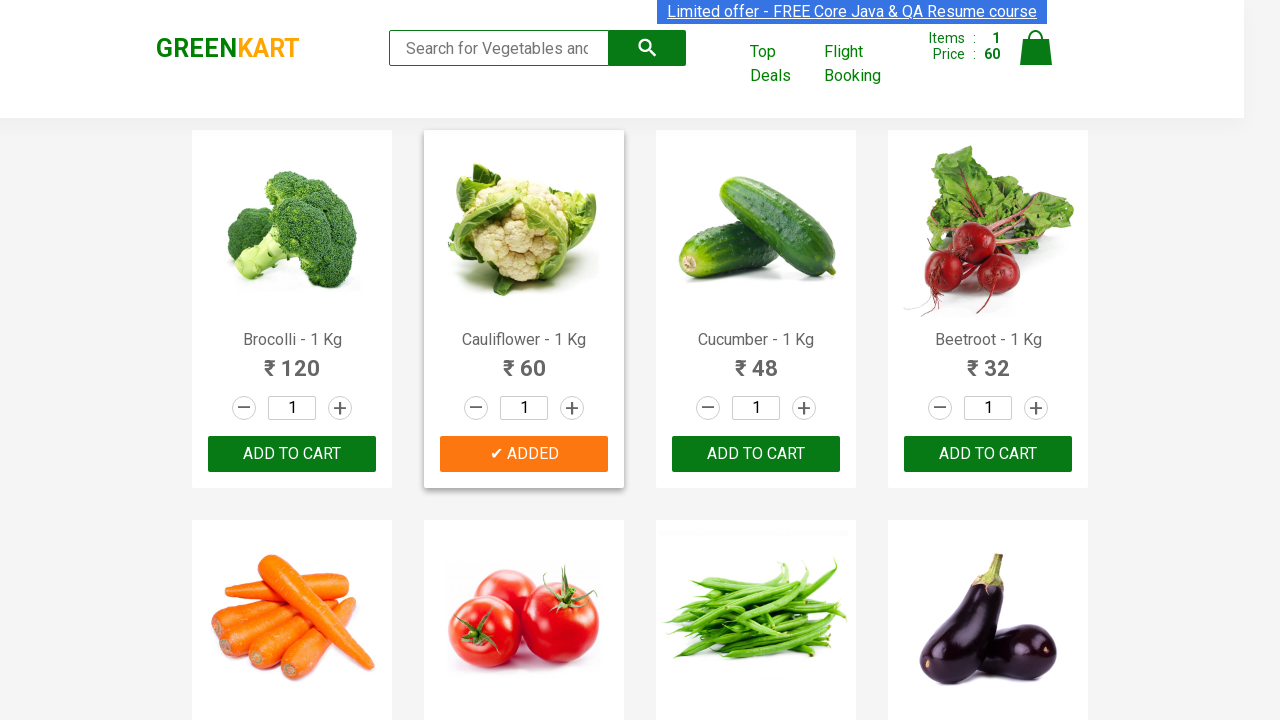

Retrieved product name: Tomato - 1 Kg
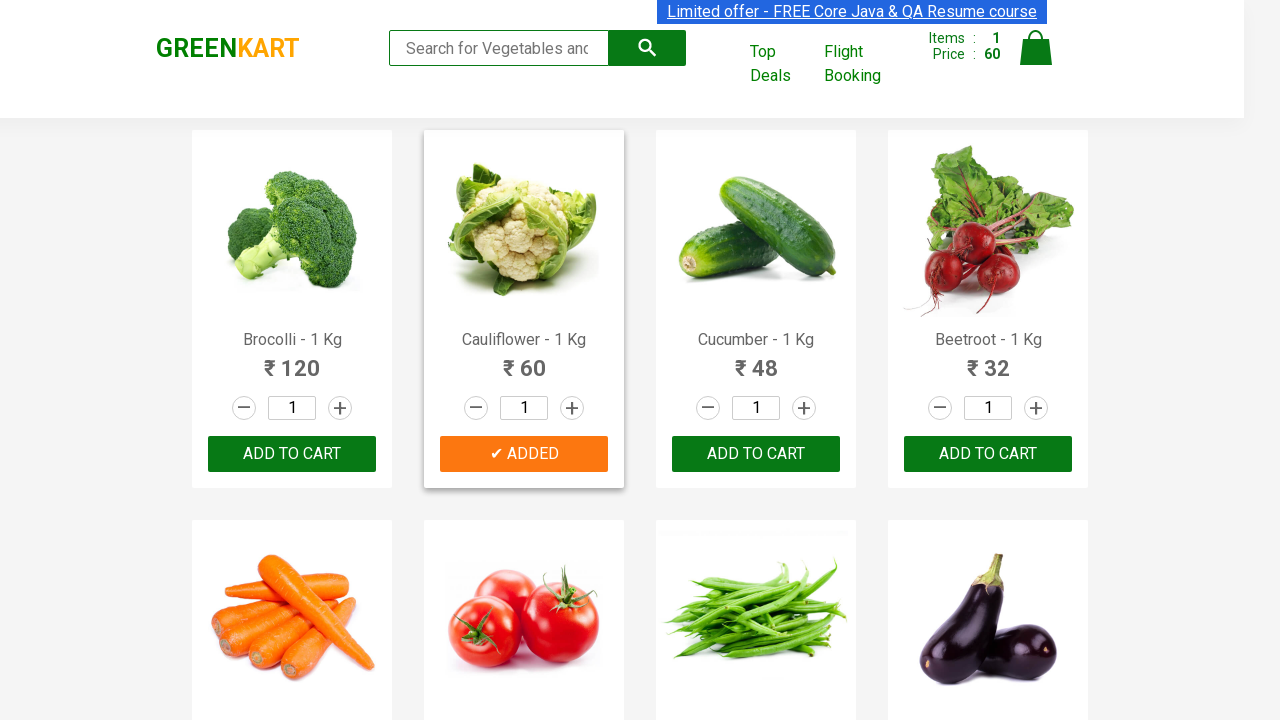

Retrieved product name: Beans - 1 Kg
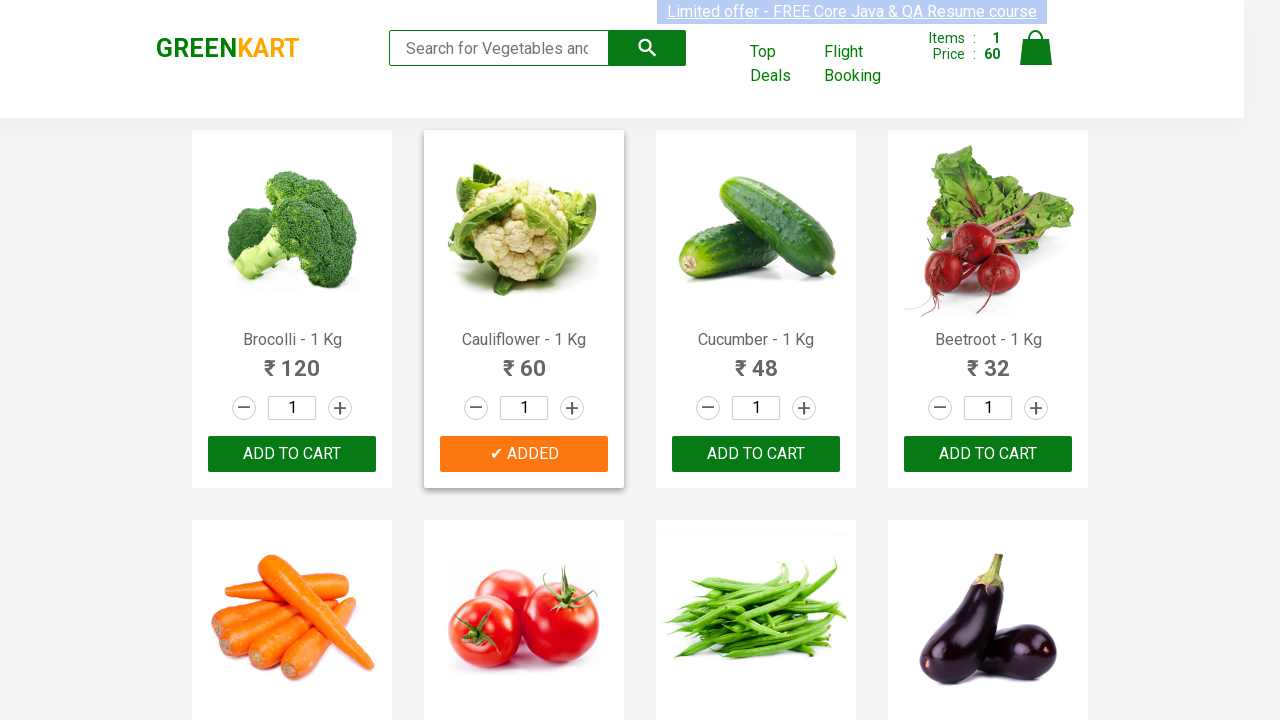

Retrieved product name: Brinjal - 1 Kg
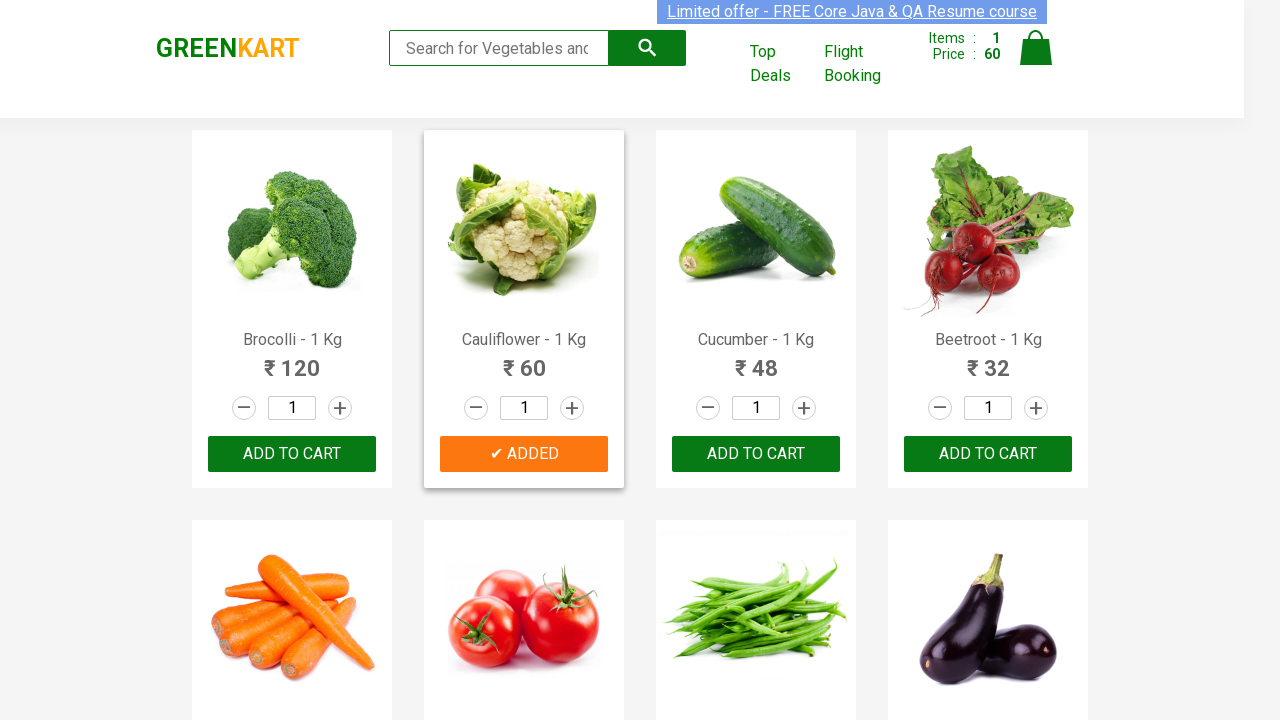

Retrieved product name: Capsicum
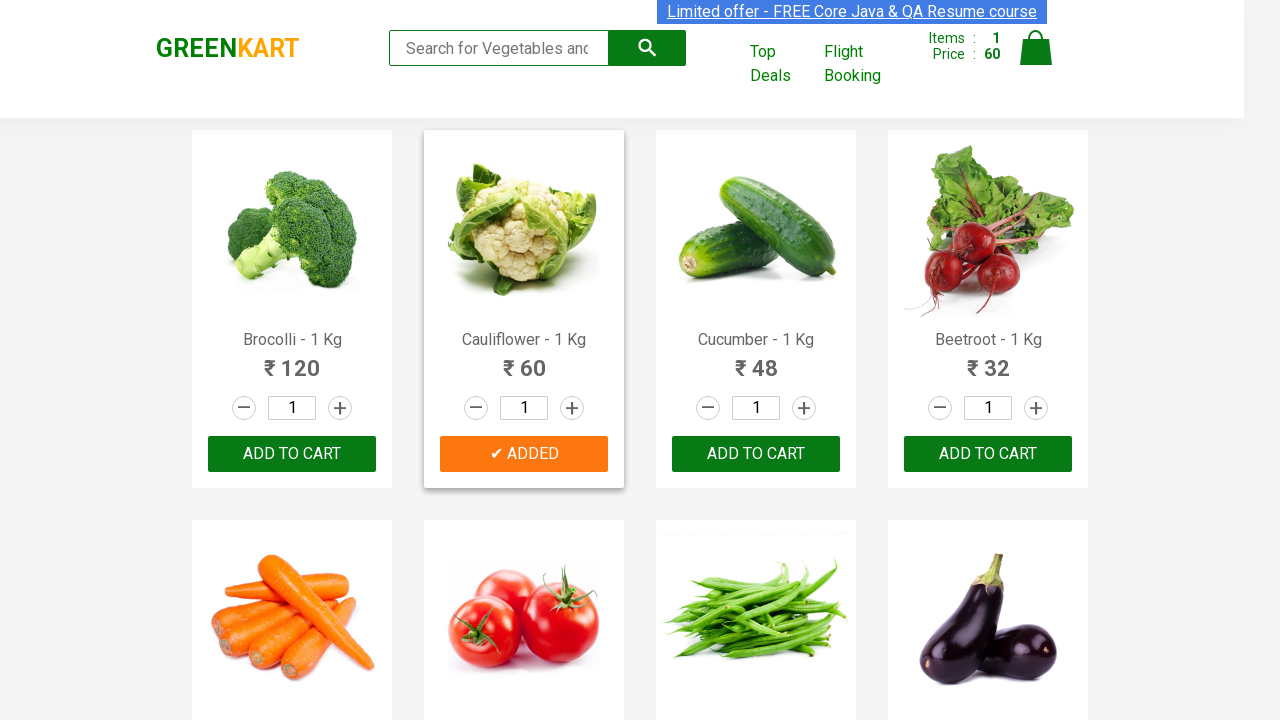

Retrieved product name: Mushroom - 1 Kg
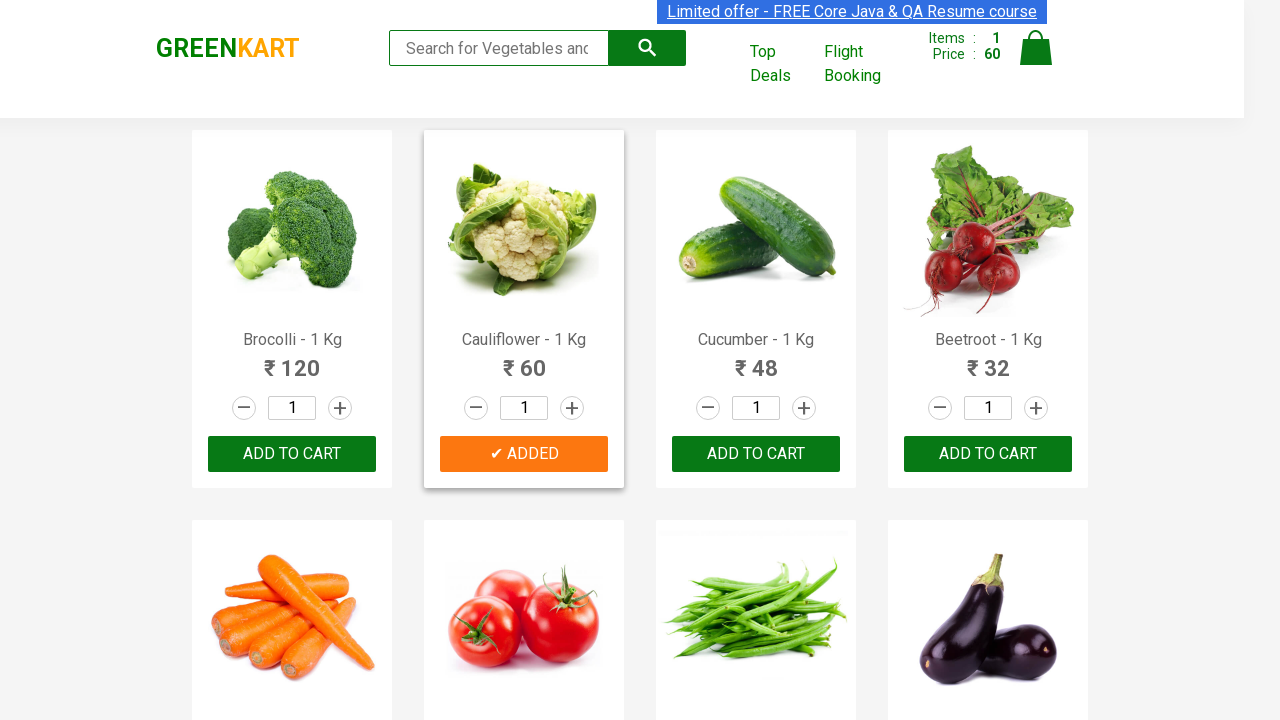

Retrieved product name: Potato - 1 Kg
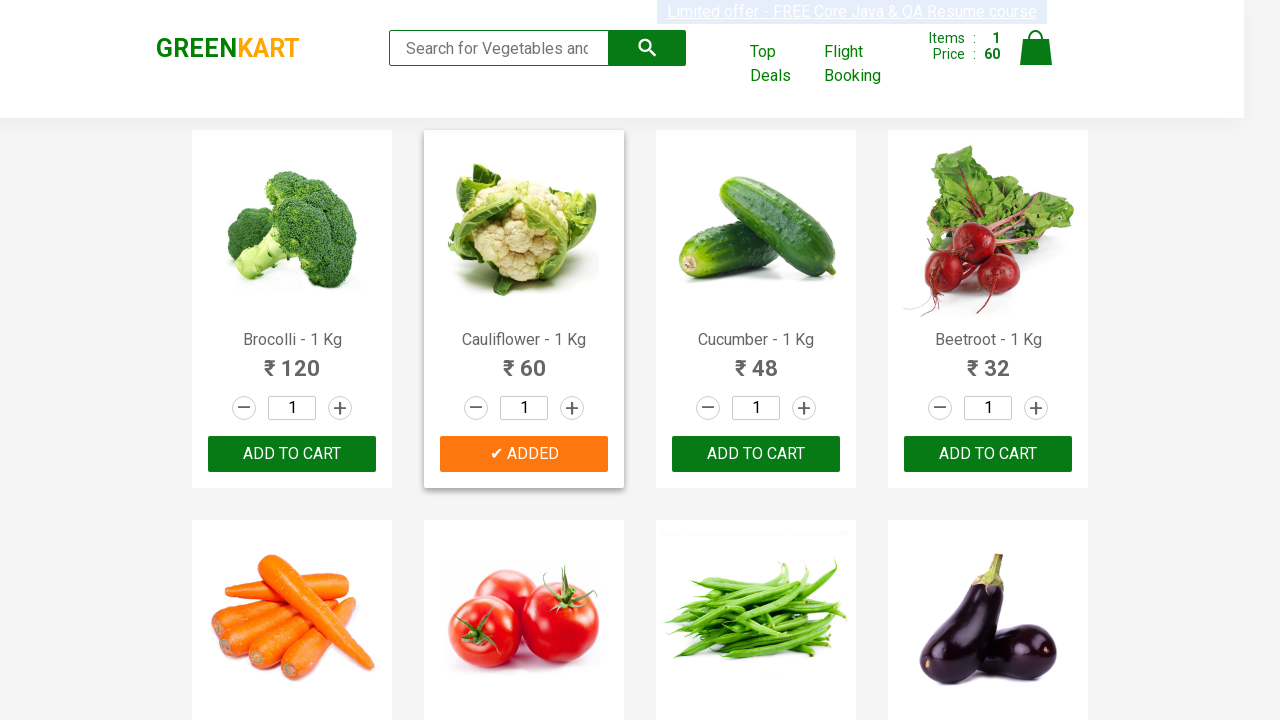

Retrieved product name: Pumpkin - 1 Kg
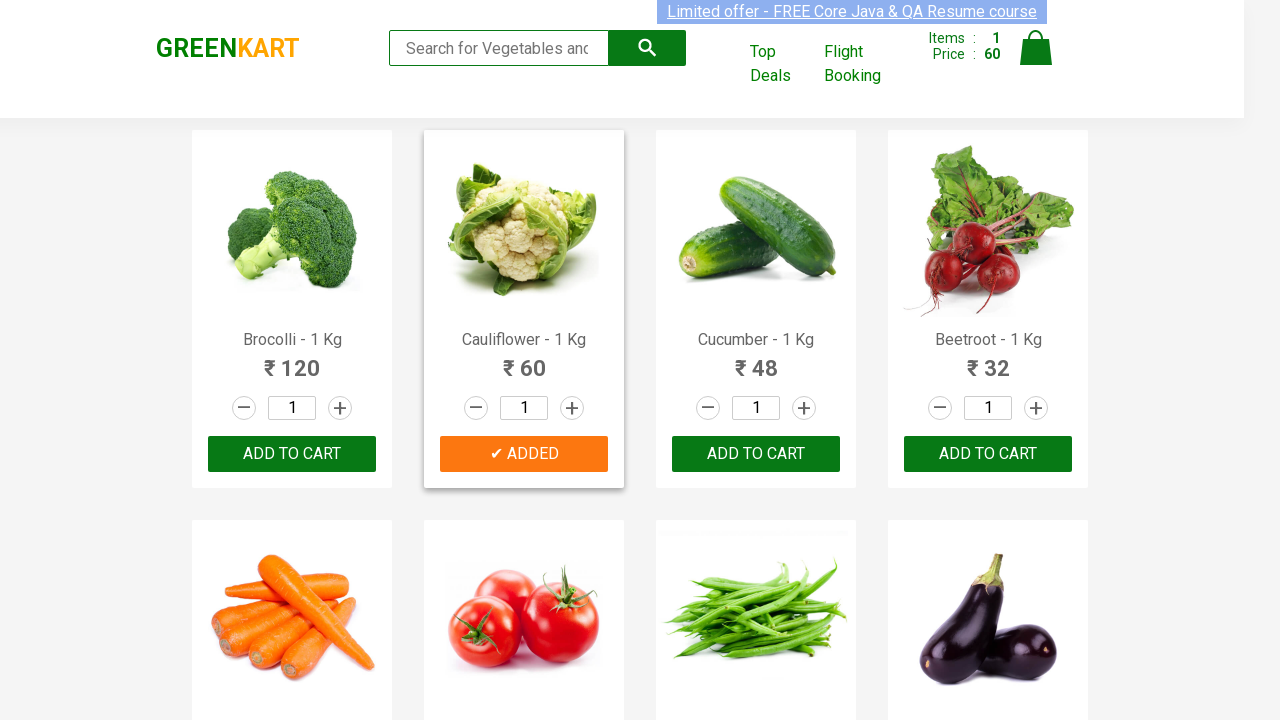

Retrieved product name: Corn - 1 Kg
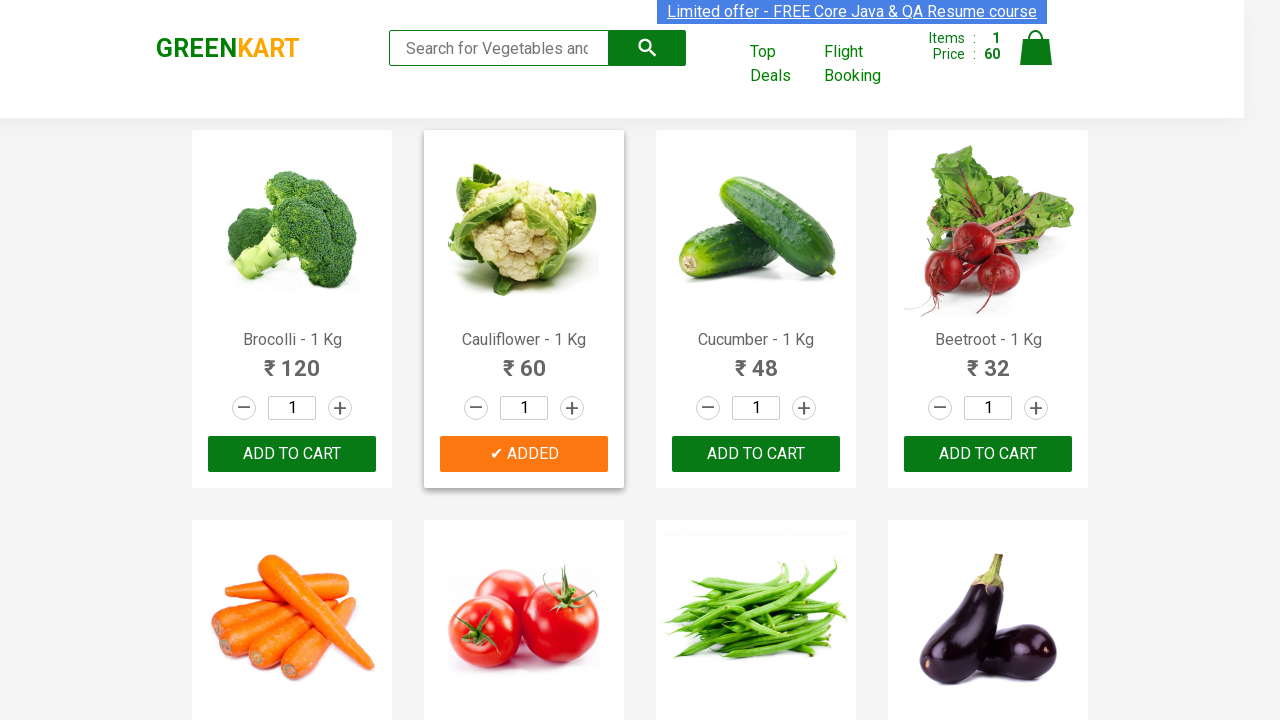

Retrieved product name: Onion - 1 Kg
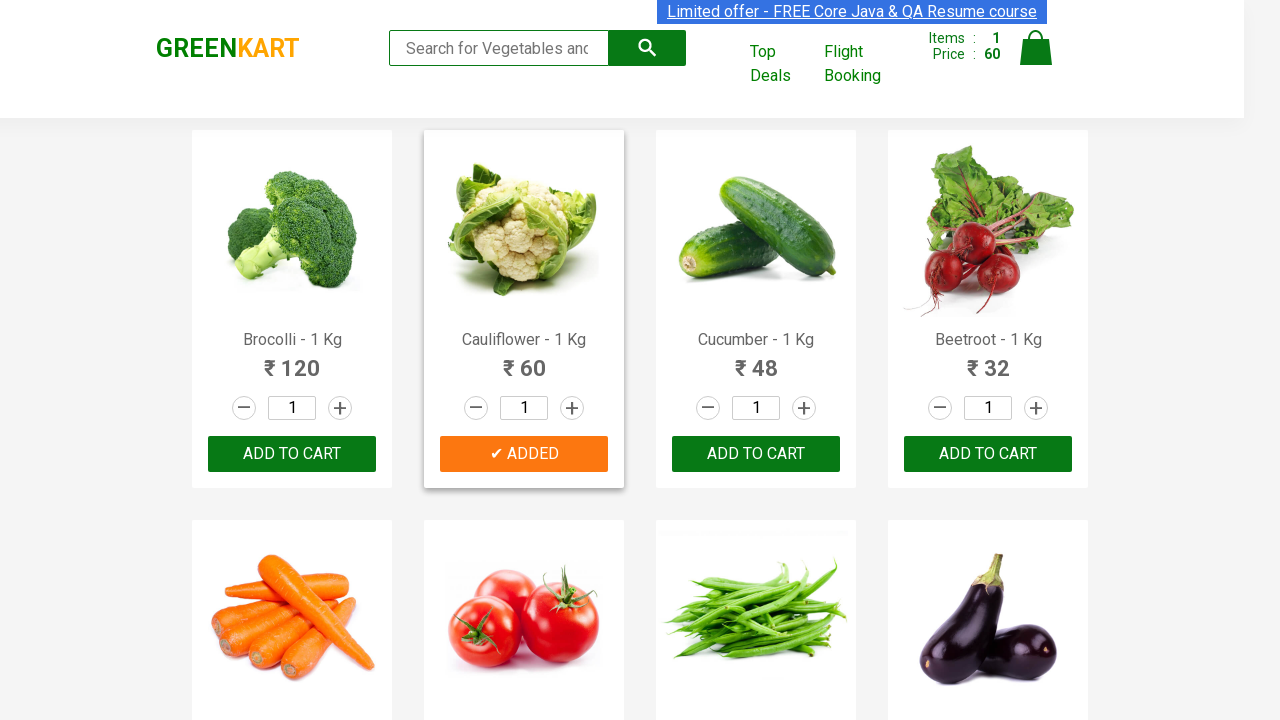

Retrieved product name: Apple - 1 Kg
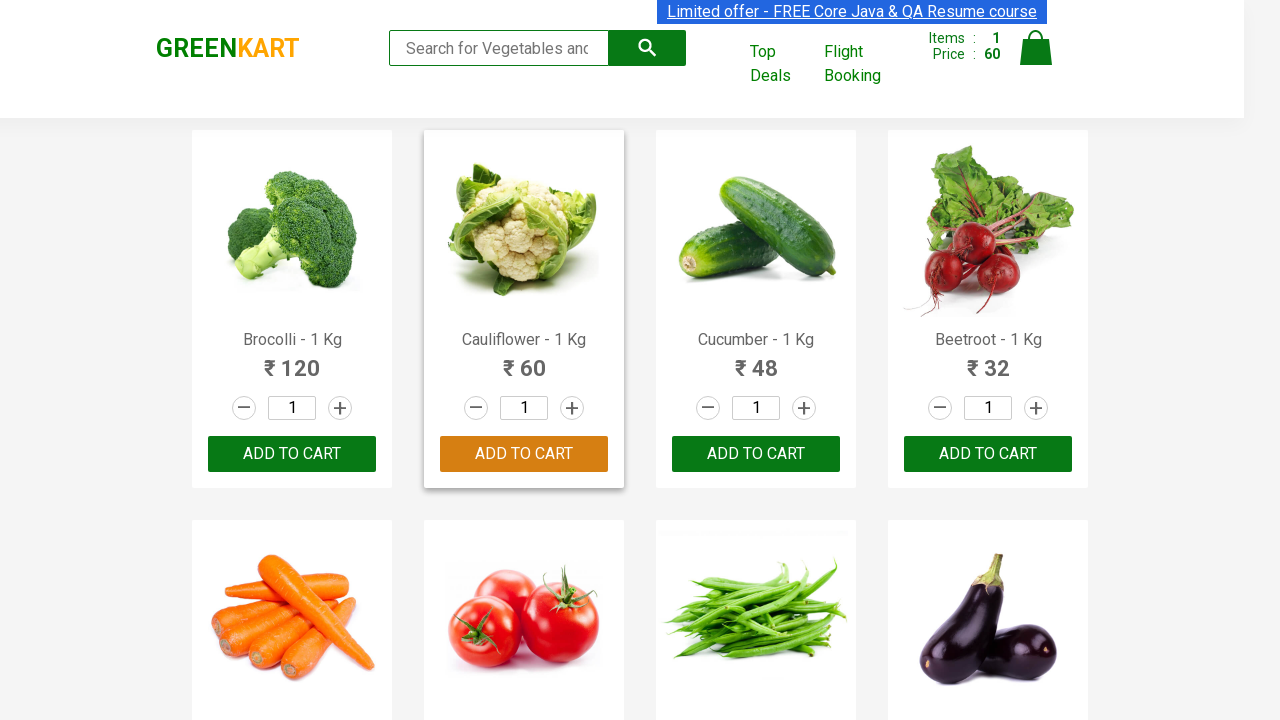

Retrieved product name: Banana - 1 Kg
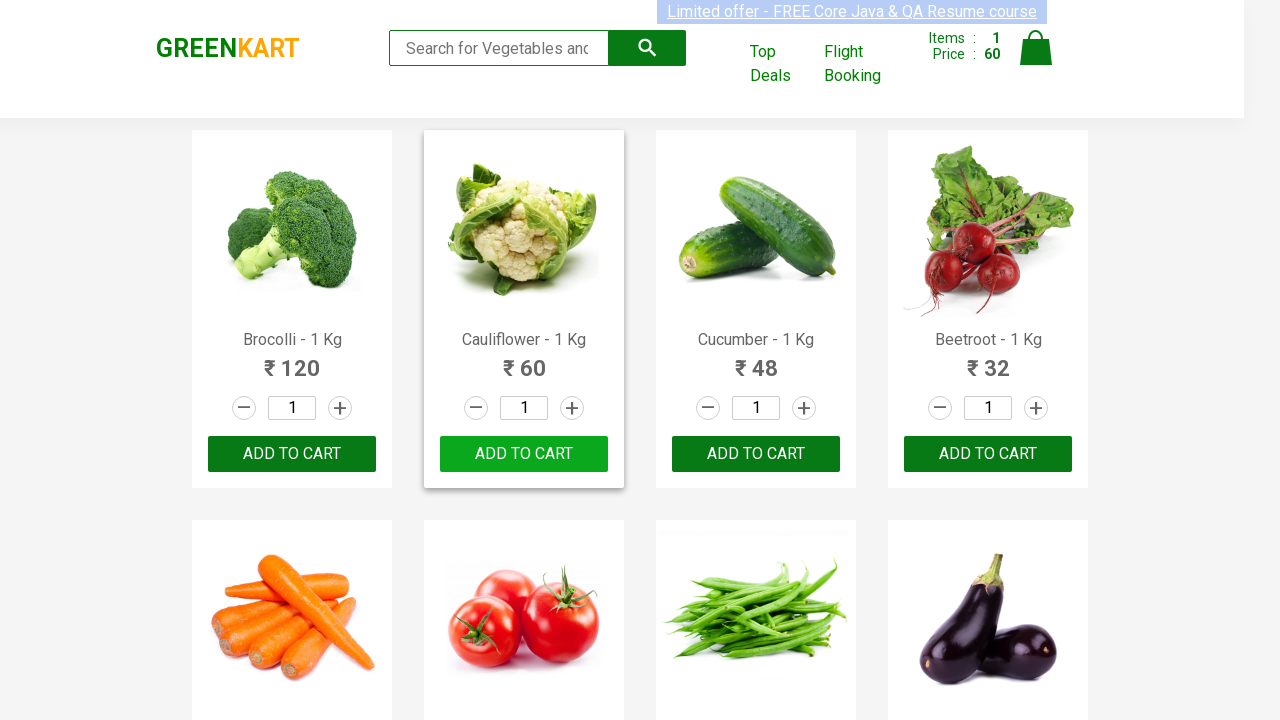

Retrieved product name: Grapes - 1 Kg
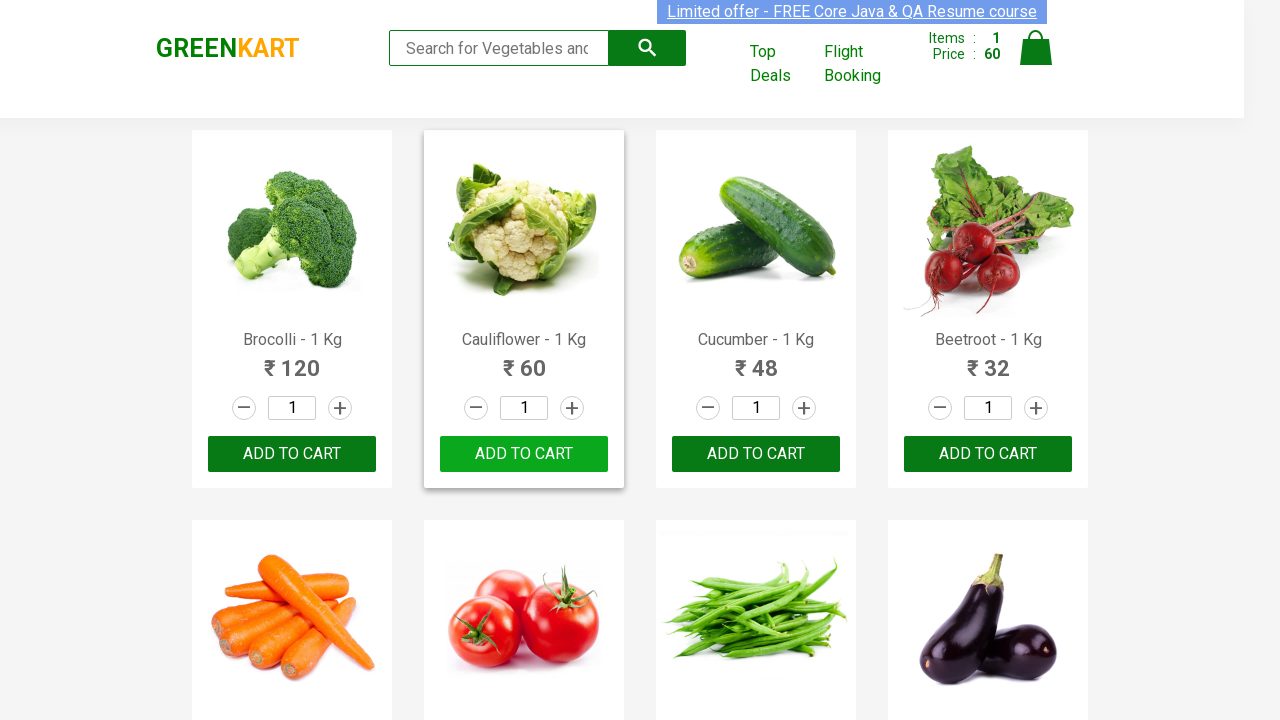

Retrieved product name: Mango - 1 Kg
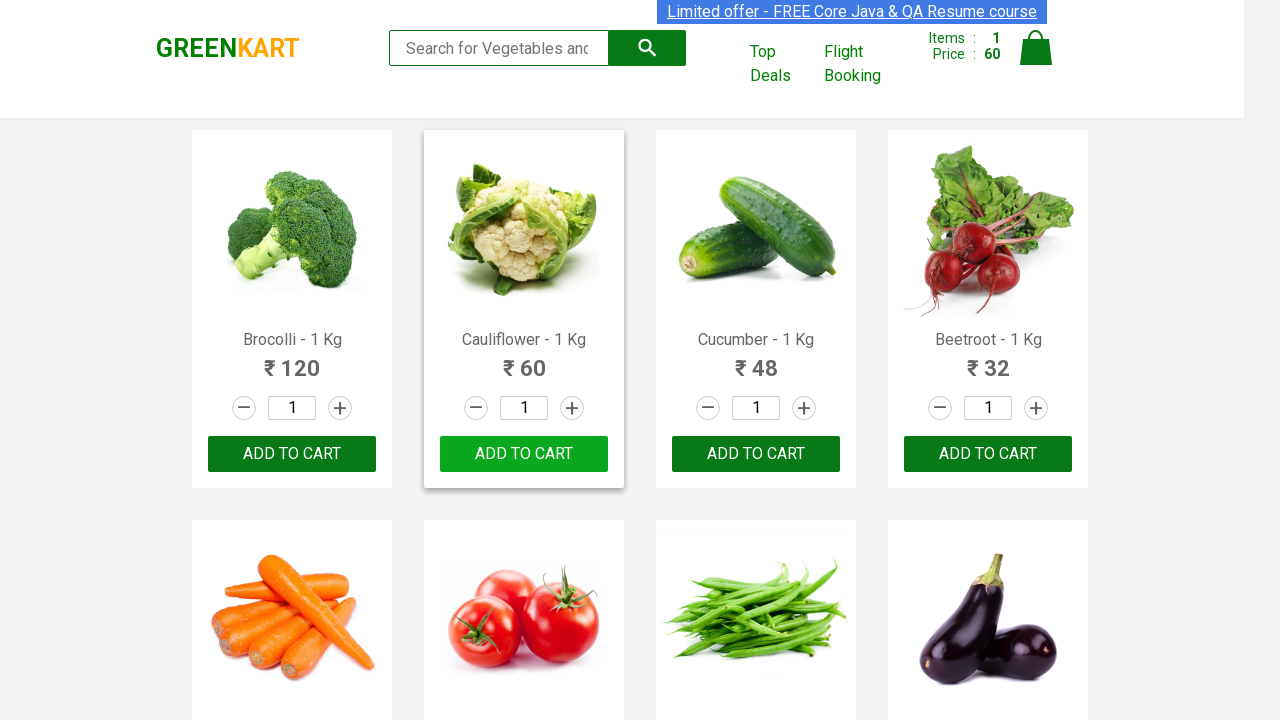

Retrieved product name: Musk Melon - 1 Kg
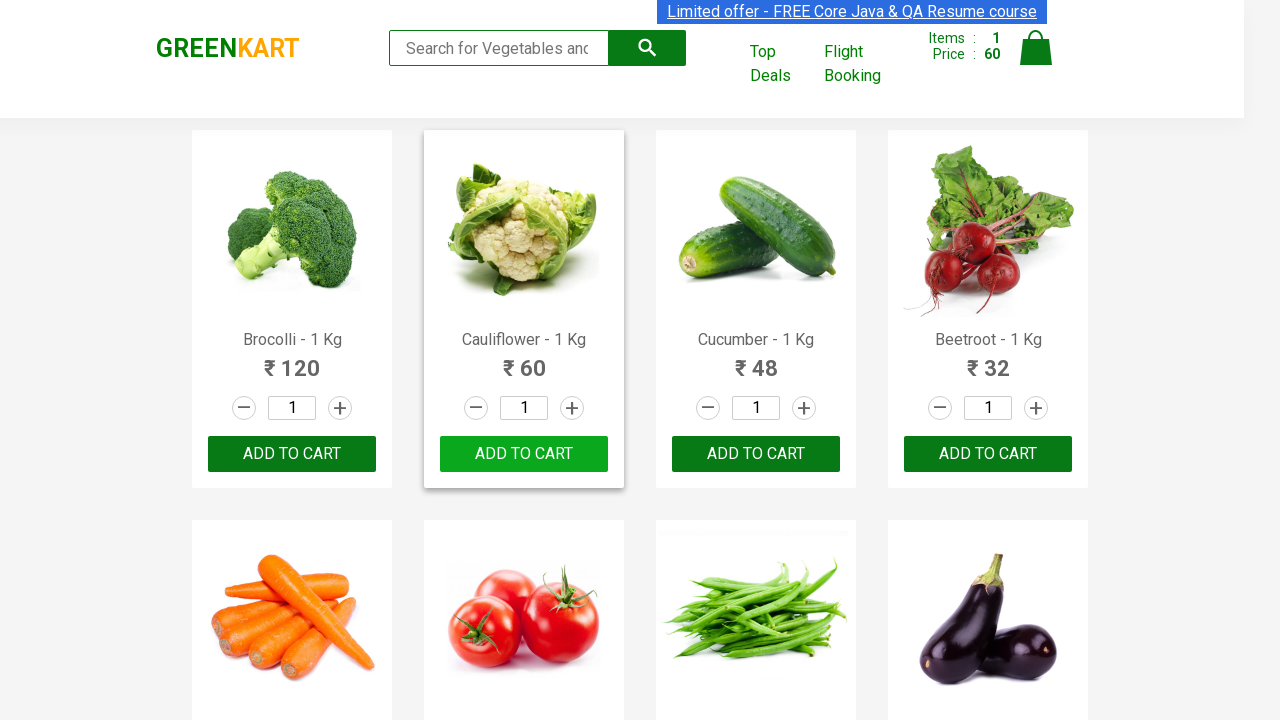

Retrieved product name: Orange - 1 Kg
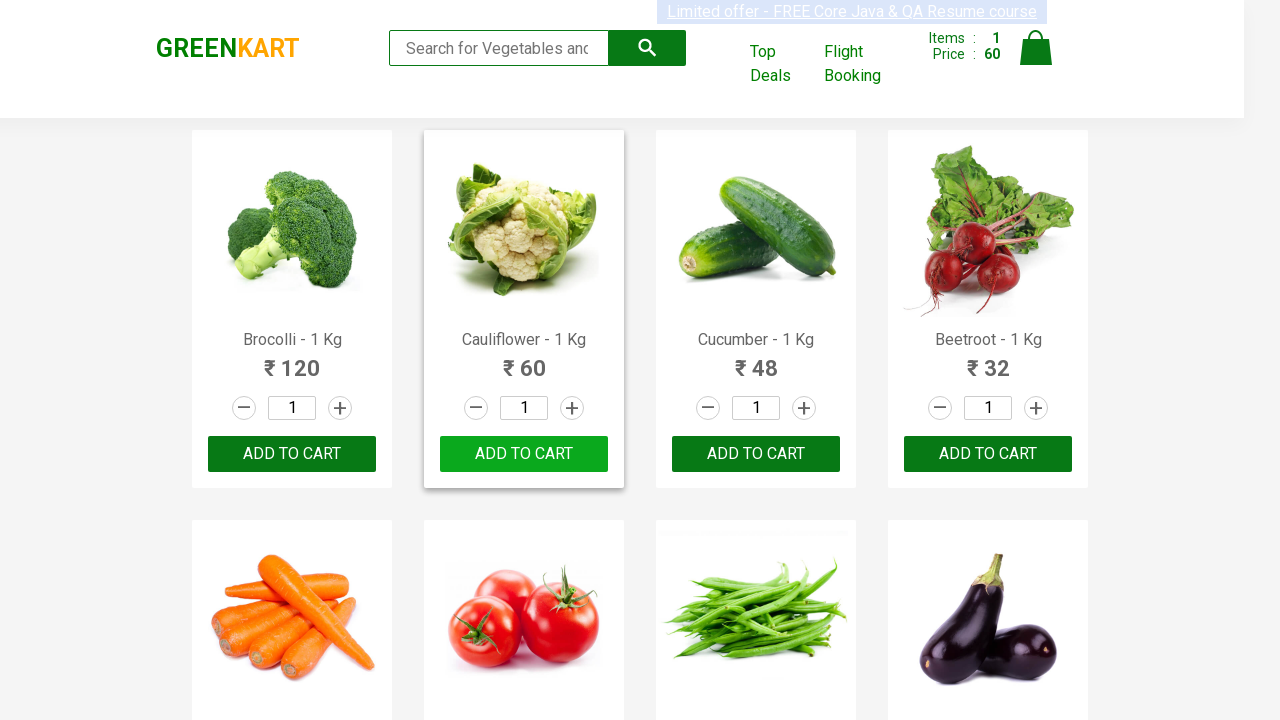

Retrieved product name: Pears - 1 Kg
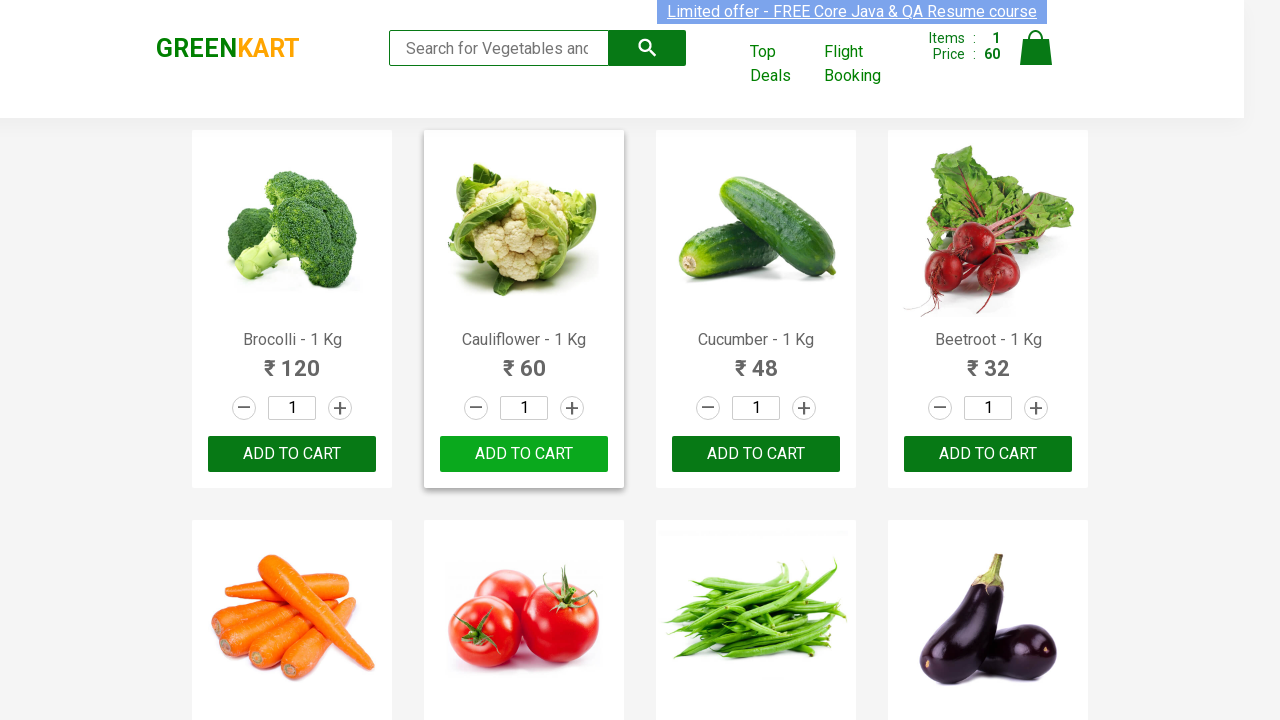

Retrieved product name: Pomegranate - 1 Kg
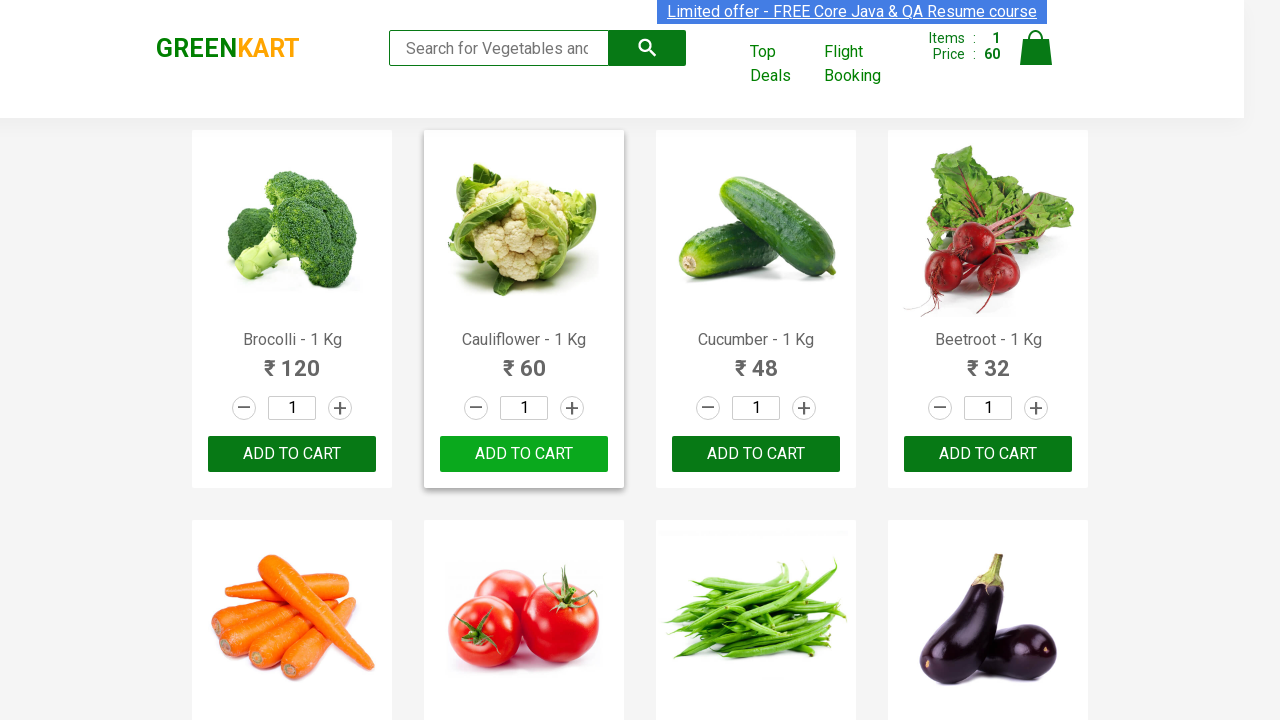

Retrieved product name: Raspberry - 1/4 Kg
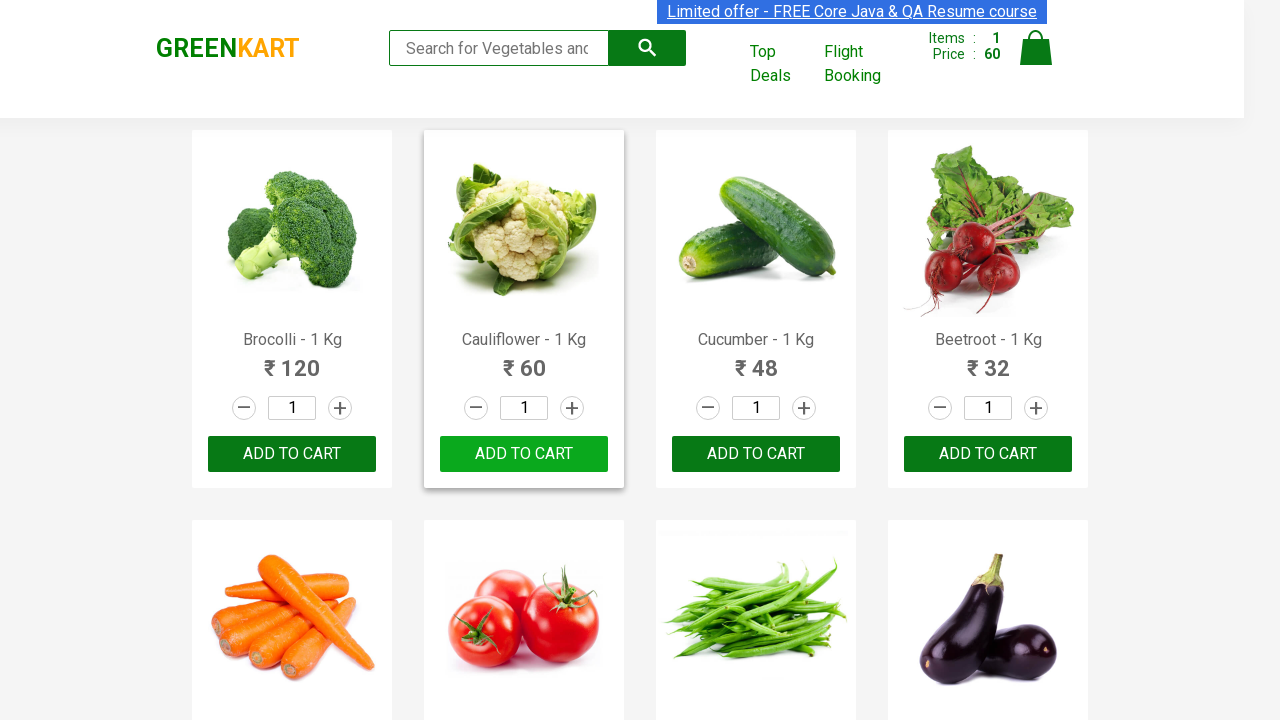

Retrieved product name: Strawberry - 1/4 Kg
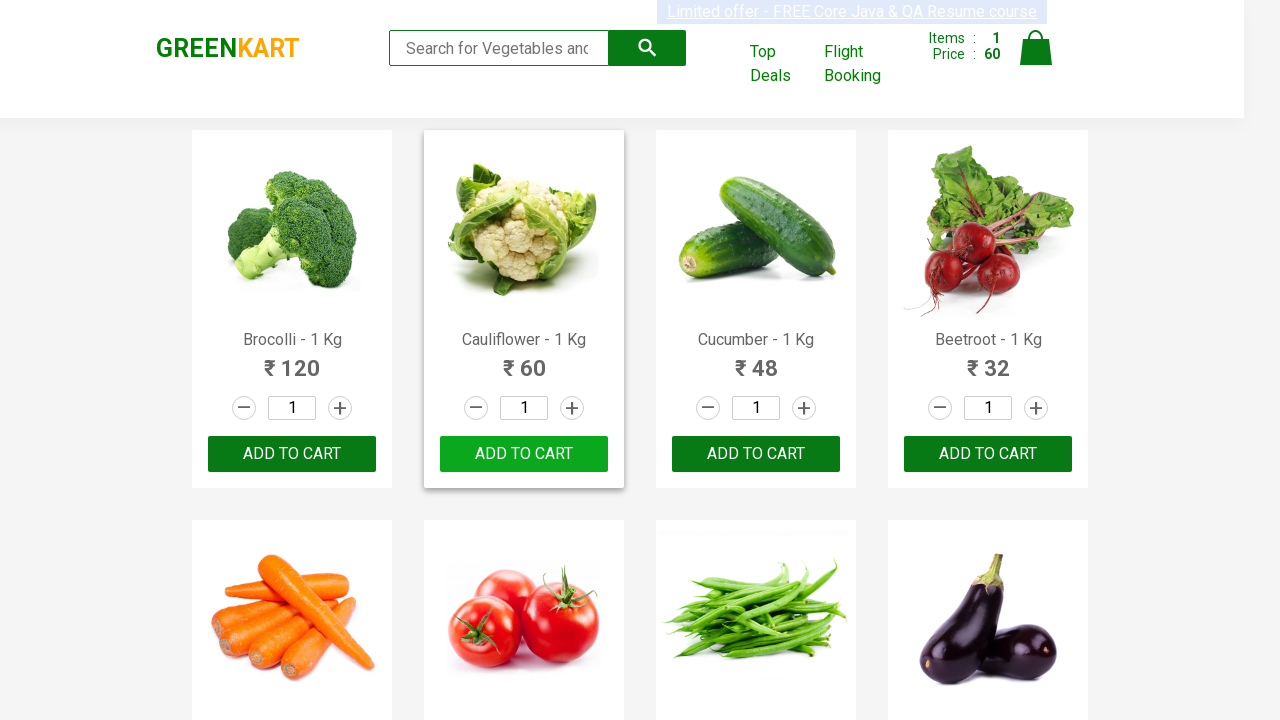

Retrieved product name: Water Melon - 1 Kg
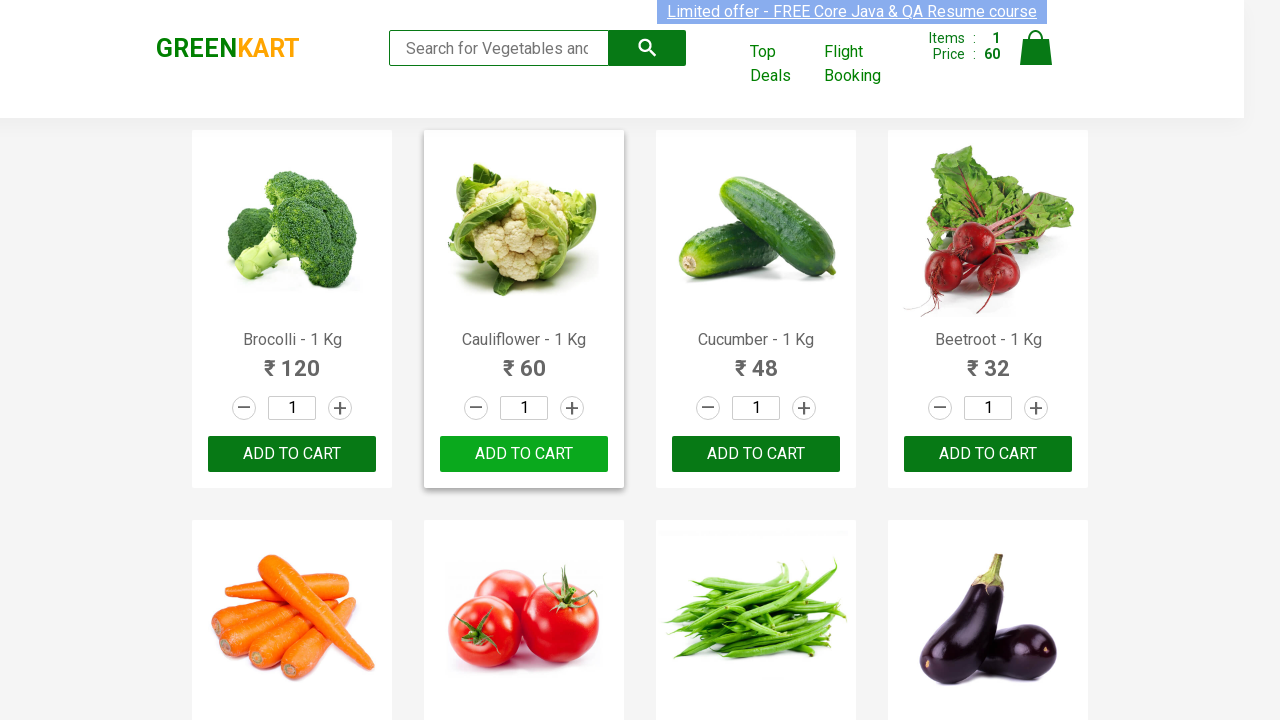

Retrieved product name: Almonds - 1/4 Kg
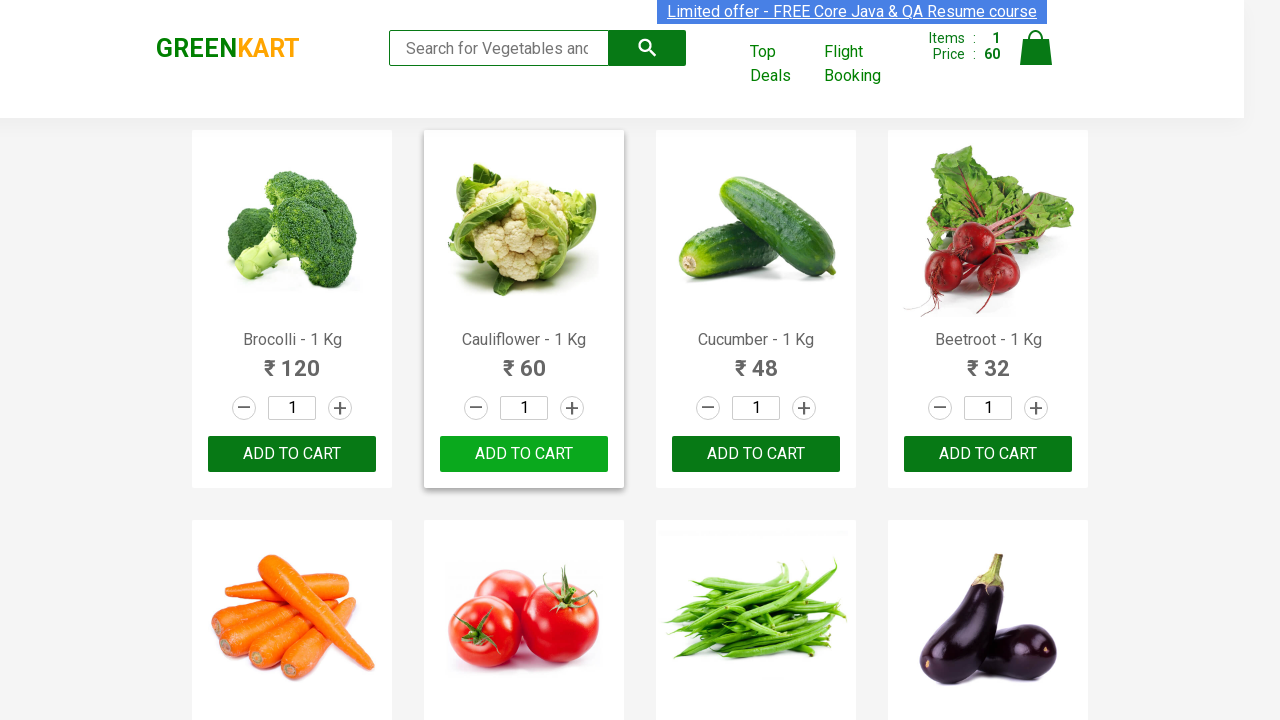

Retrieved product name: Pista - 1/4 Kg
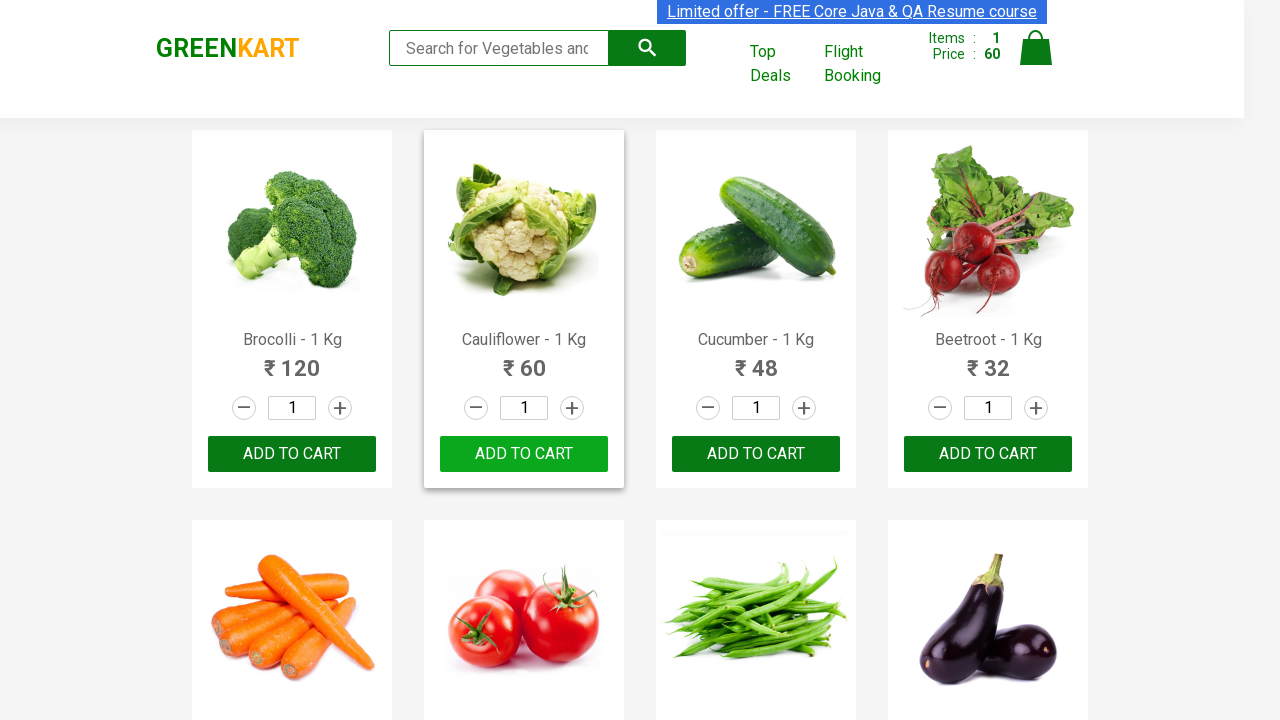

Retrieved product name: Nuts Mixture - 1 Kg
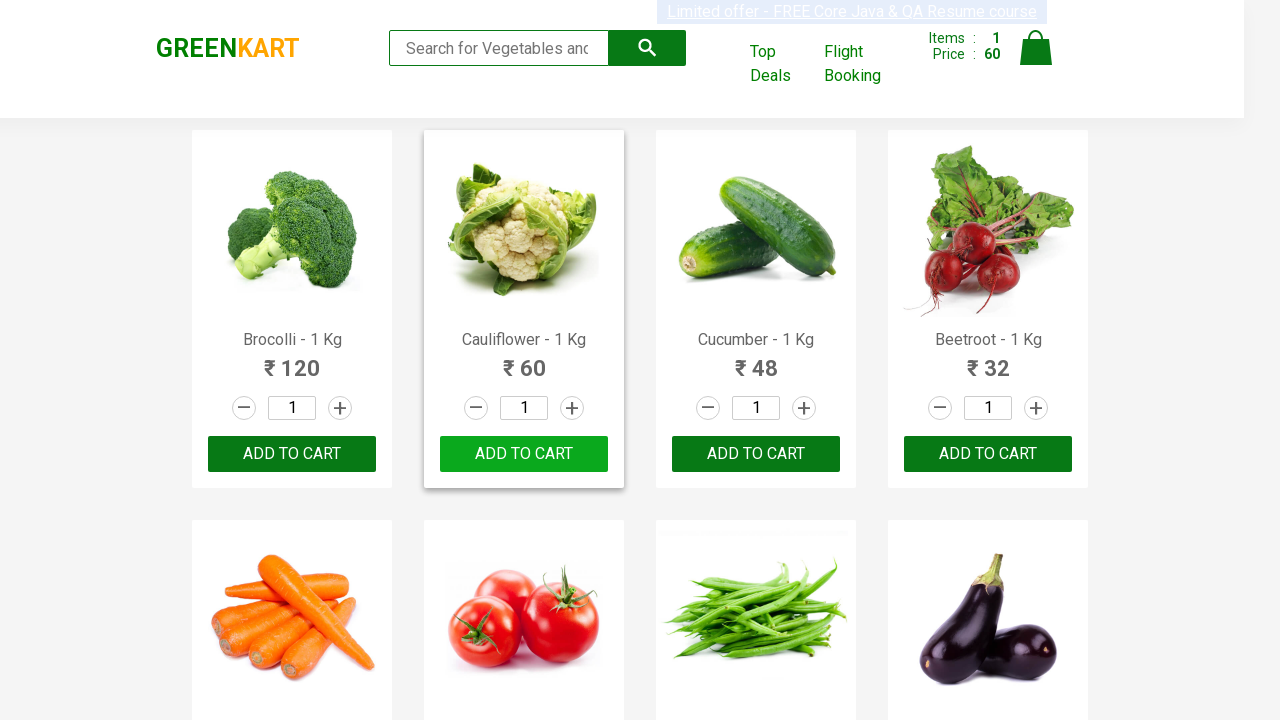

Retrieved product name: Cashews - 1 Kg
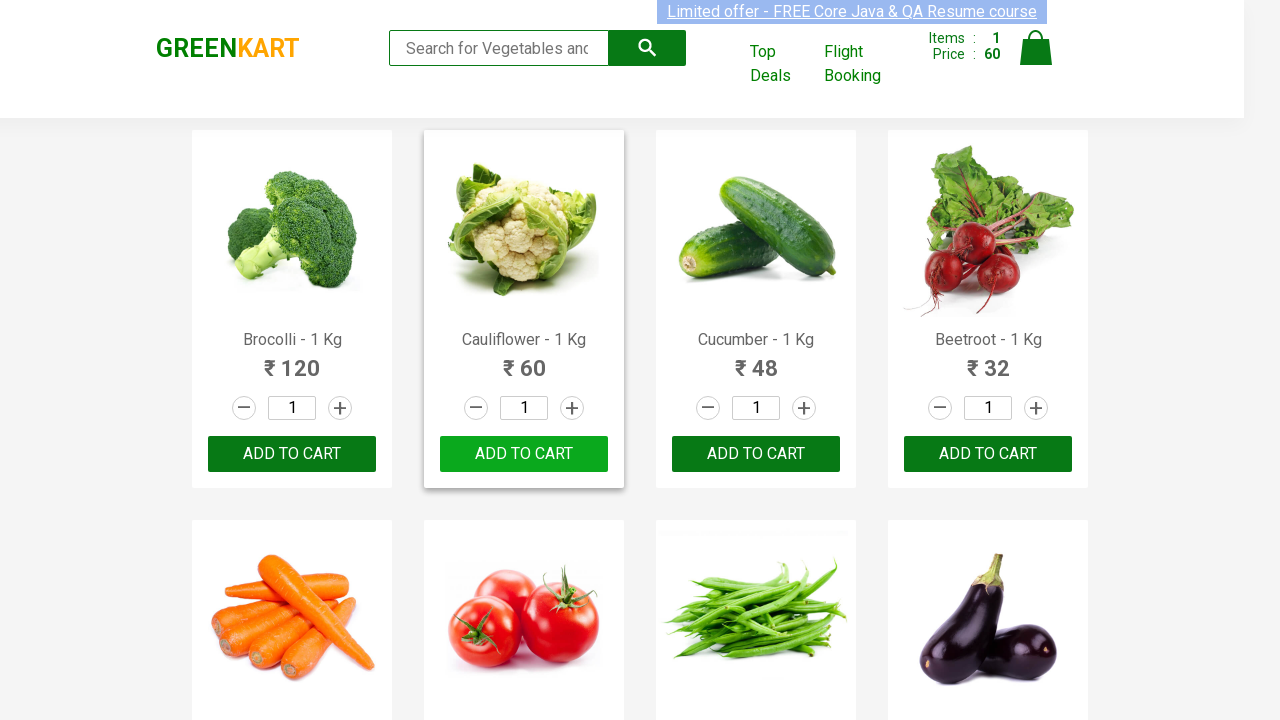

Clicked ADD TO CART button for Cashews product at (292, 569) on .products .product >> nth=28 >> button
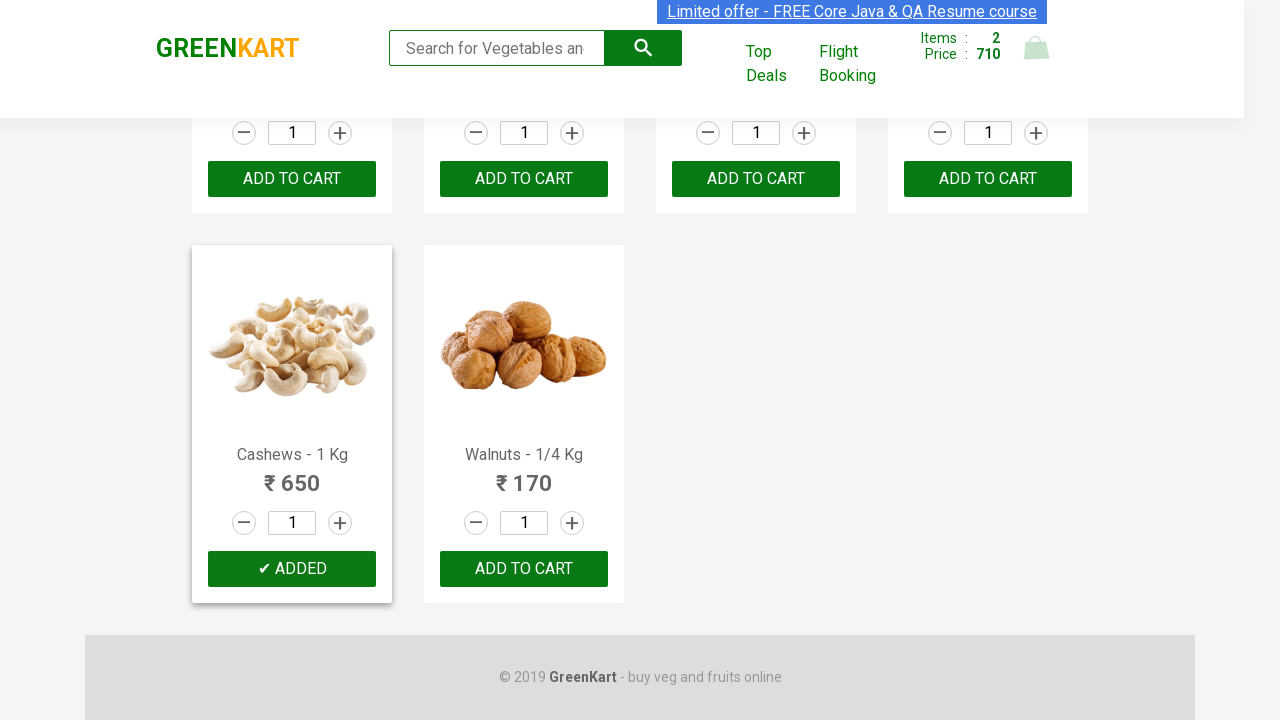

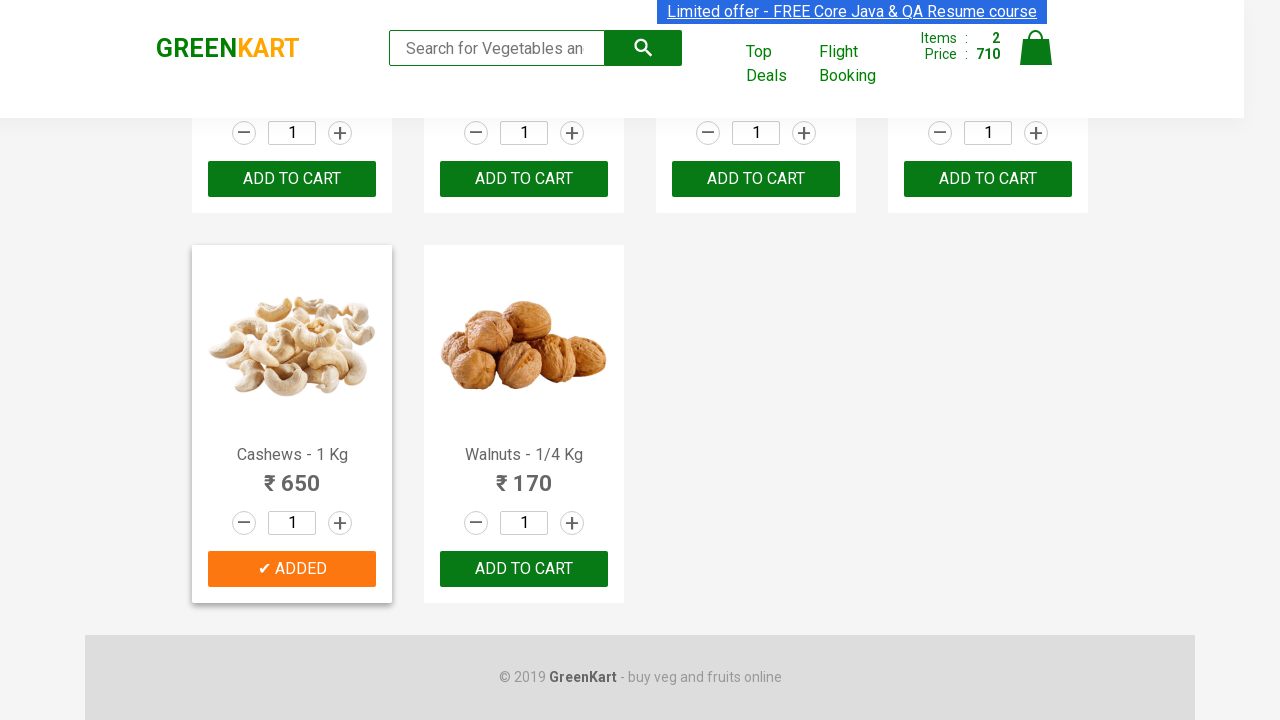